Tests scrolling functionality and validates the sum of values in a table column against the displayed total

Starting URL: https://rahulshettyacademy.com/AutomationPractice

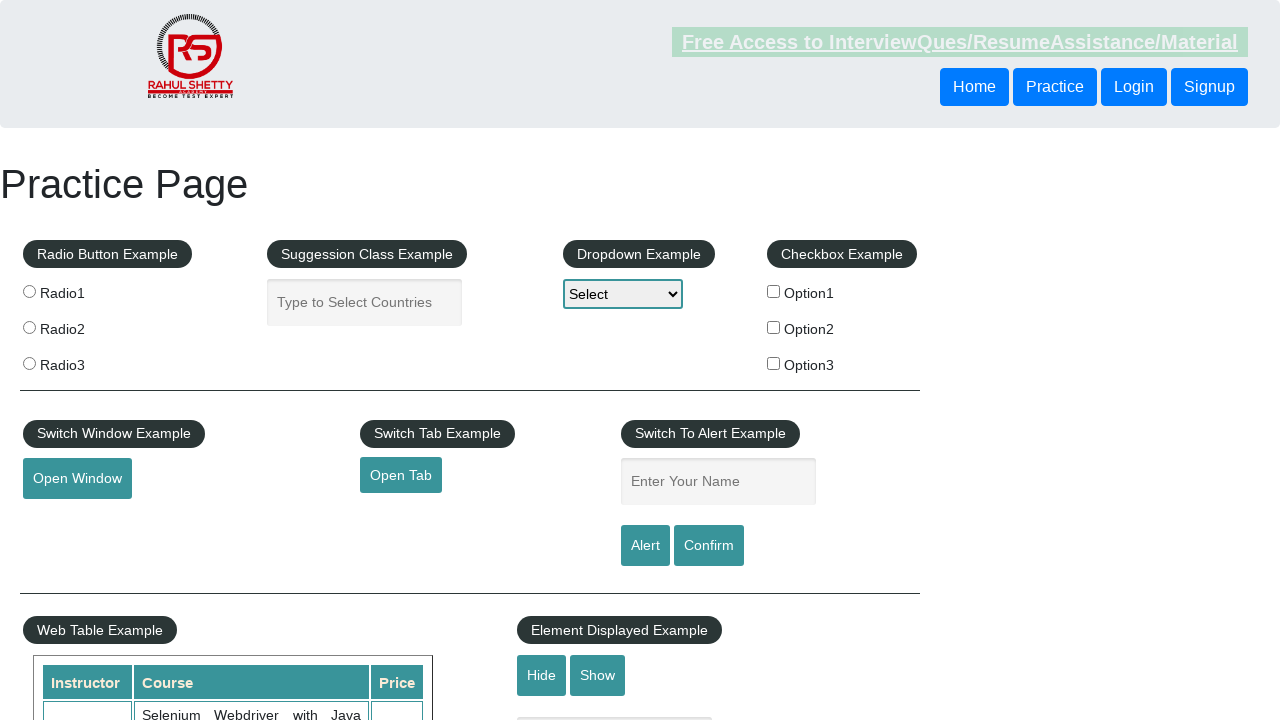

Scrolled down main window by 500px
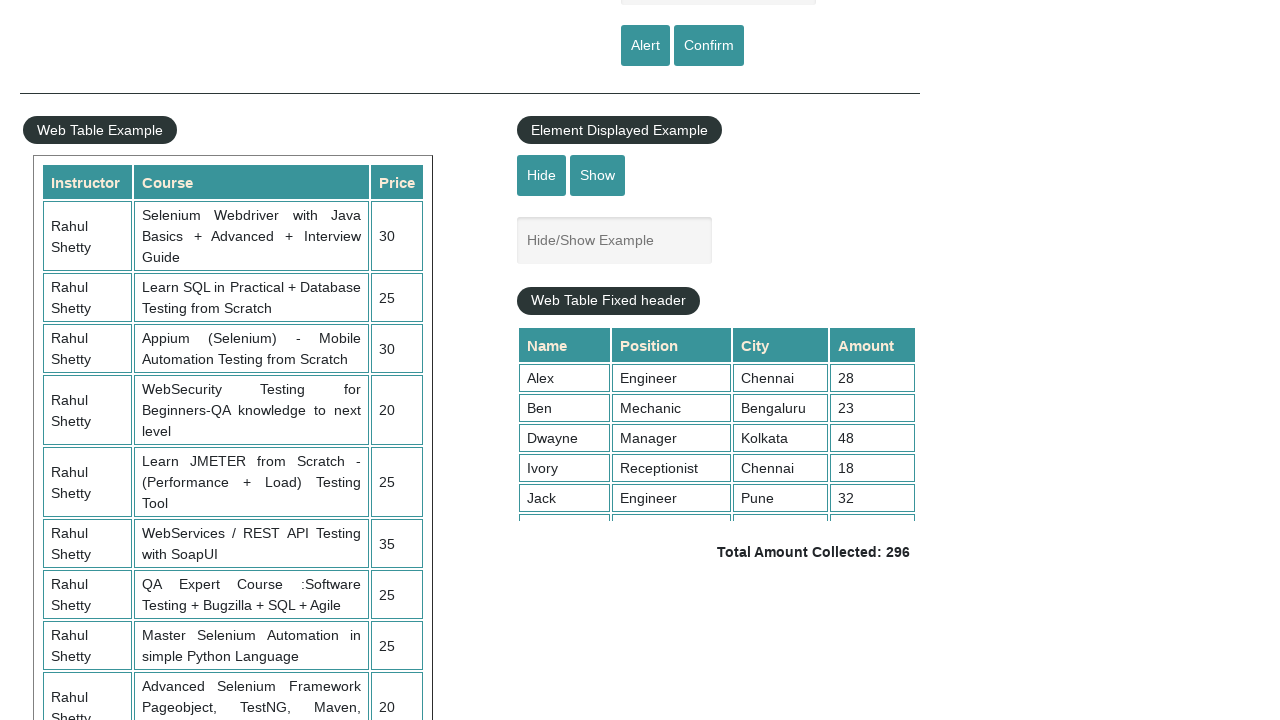

Scrolled table container to position 5000
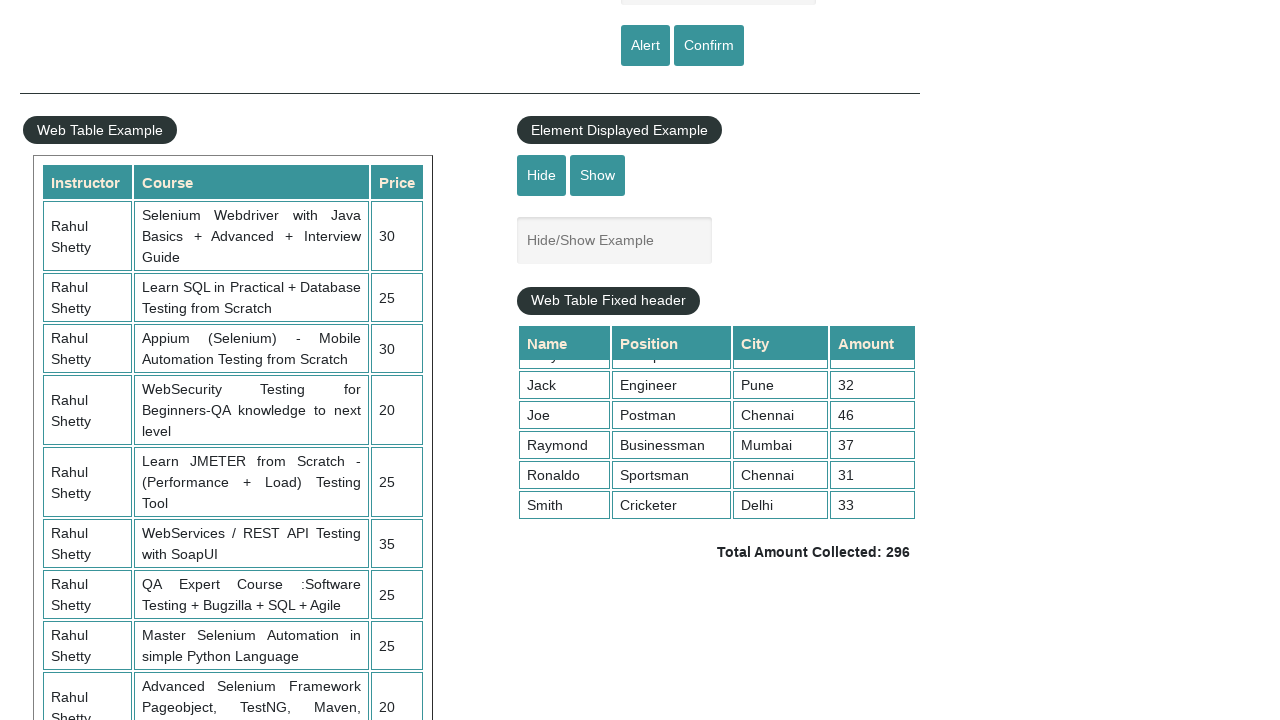

Table fully loaded and 4th column cells are visible
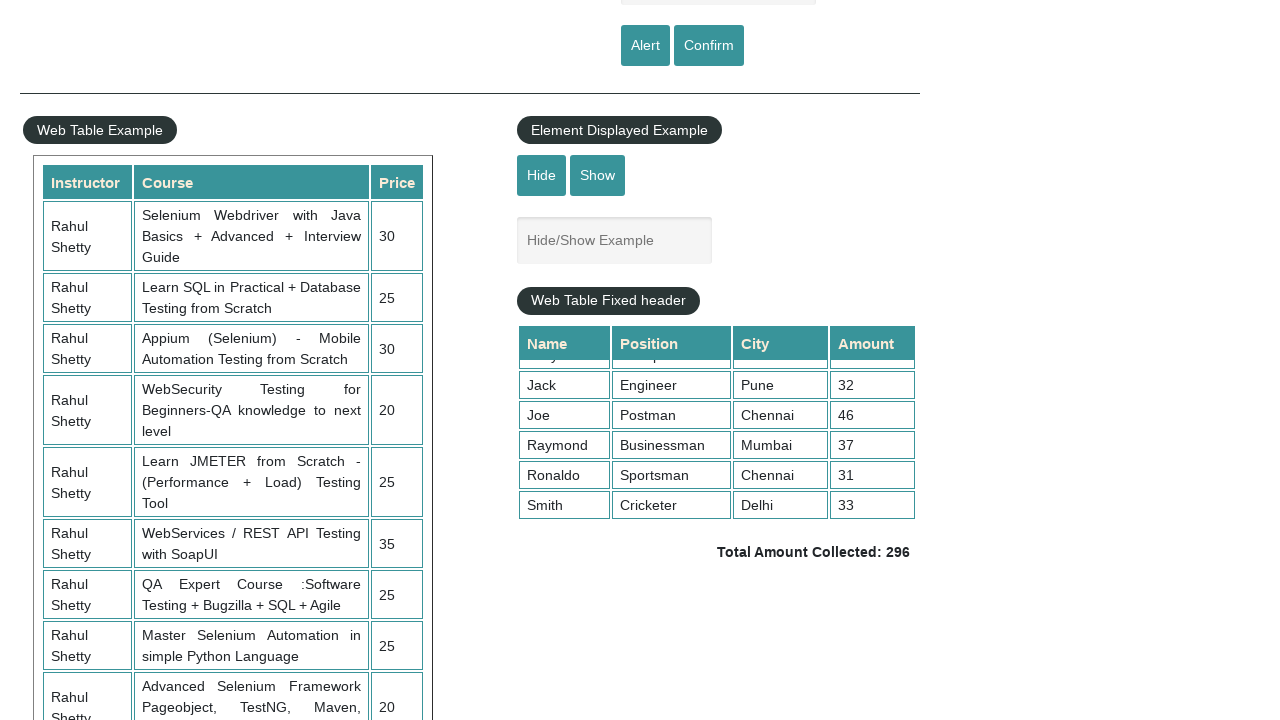

Retrieved 9 values from 4th column of table
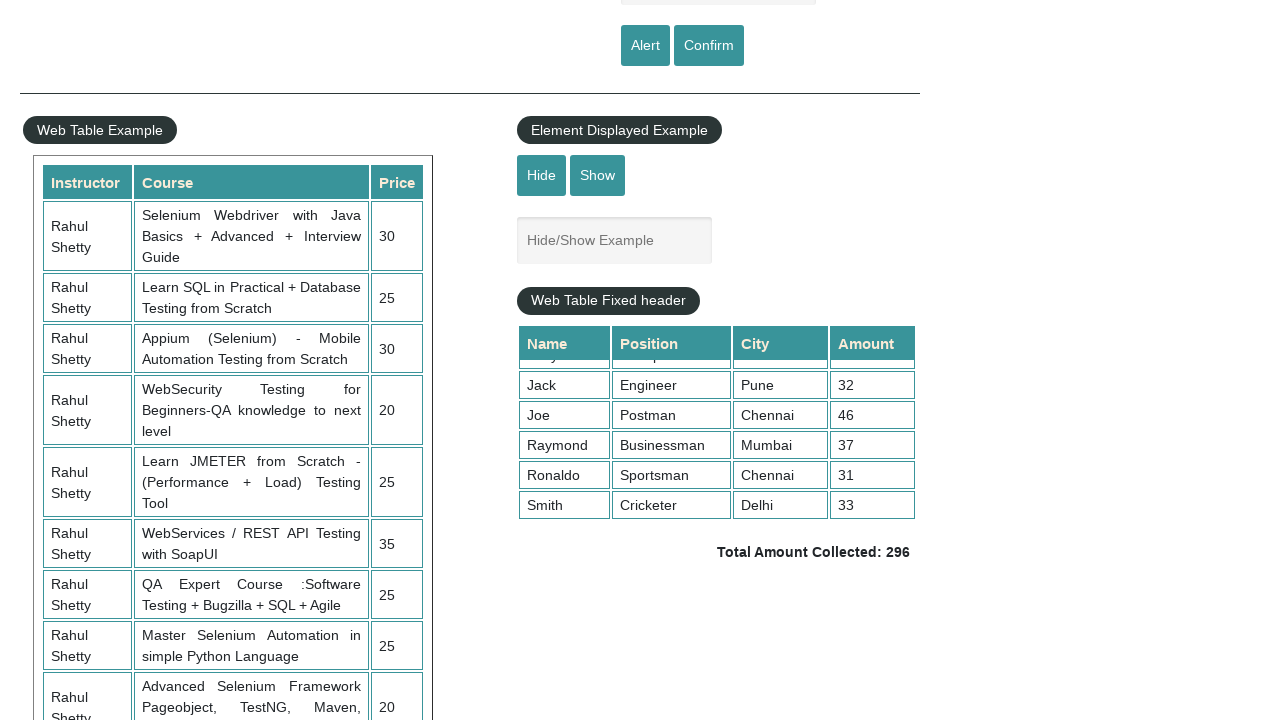

Calculated sum of column values: 296
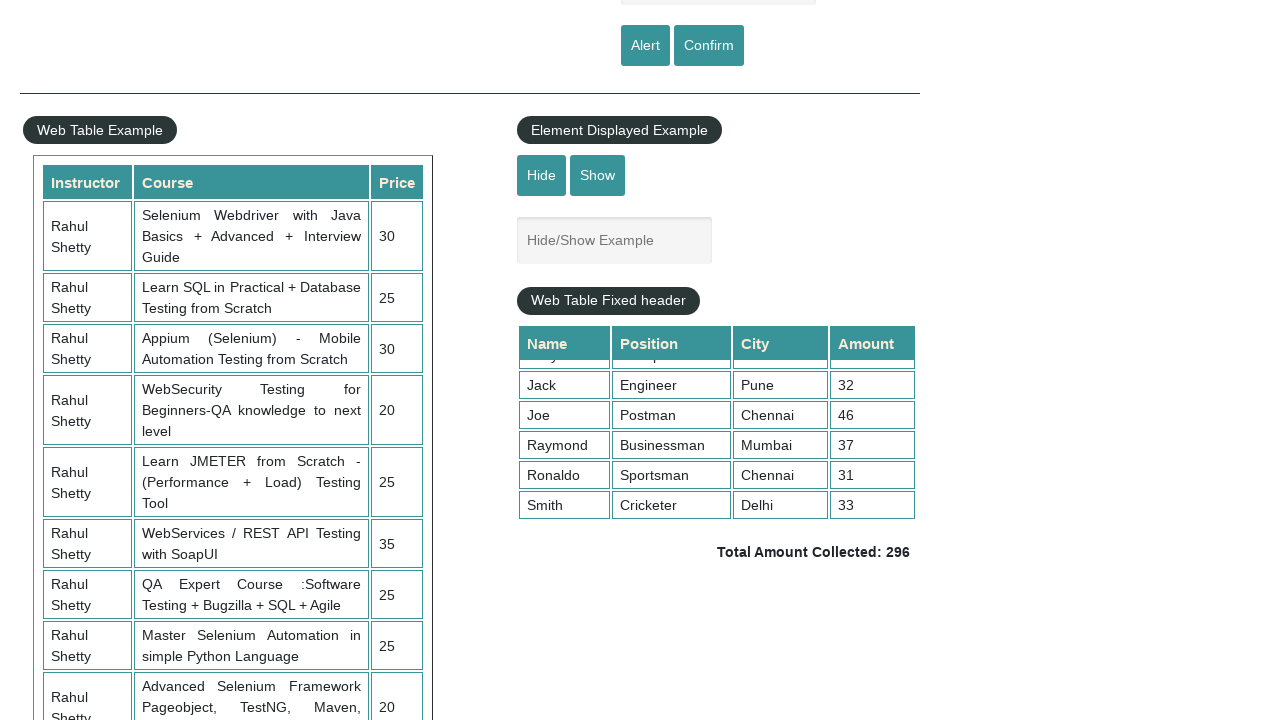

Retrieved UI total text:  Total Amount Collected: 296 
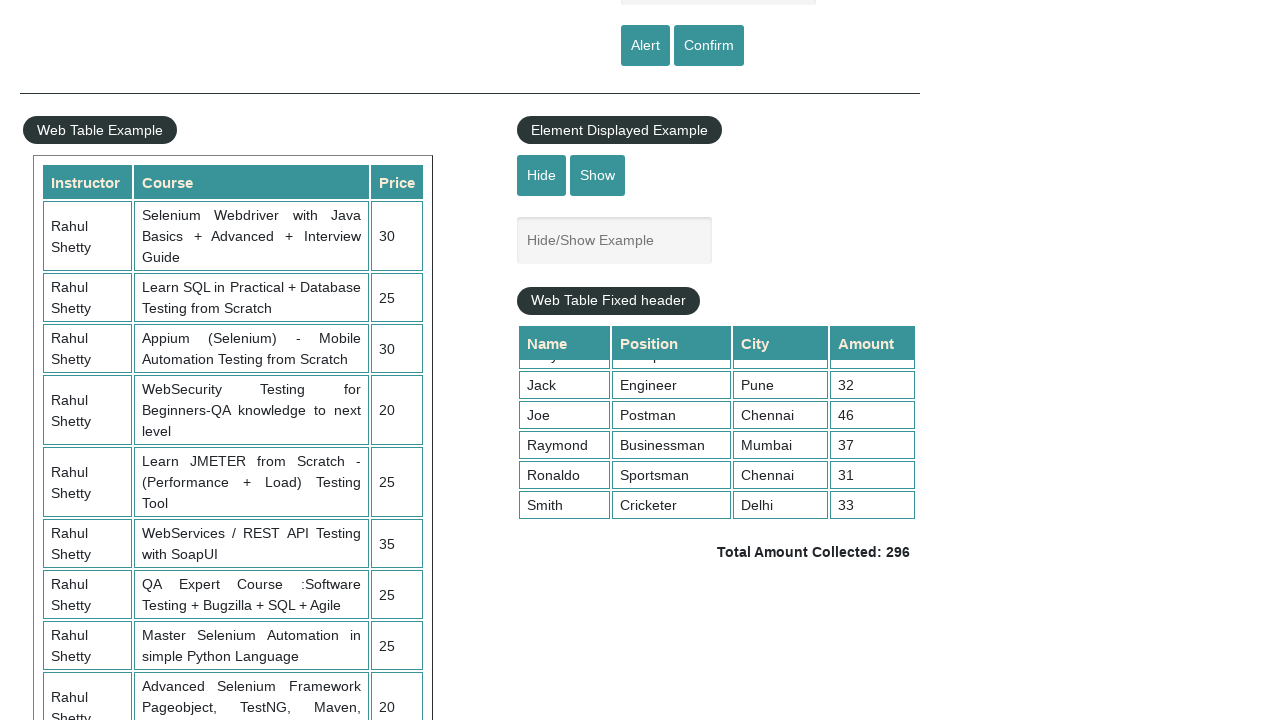

Parsed UI total value: 296
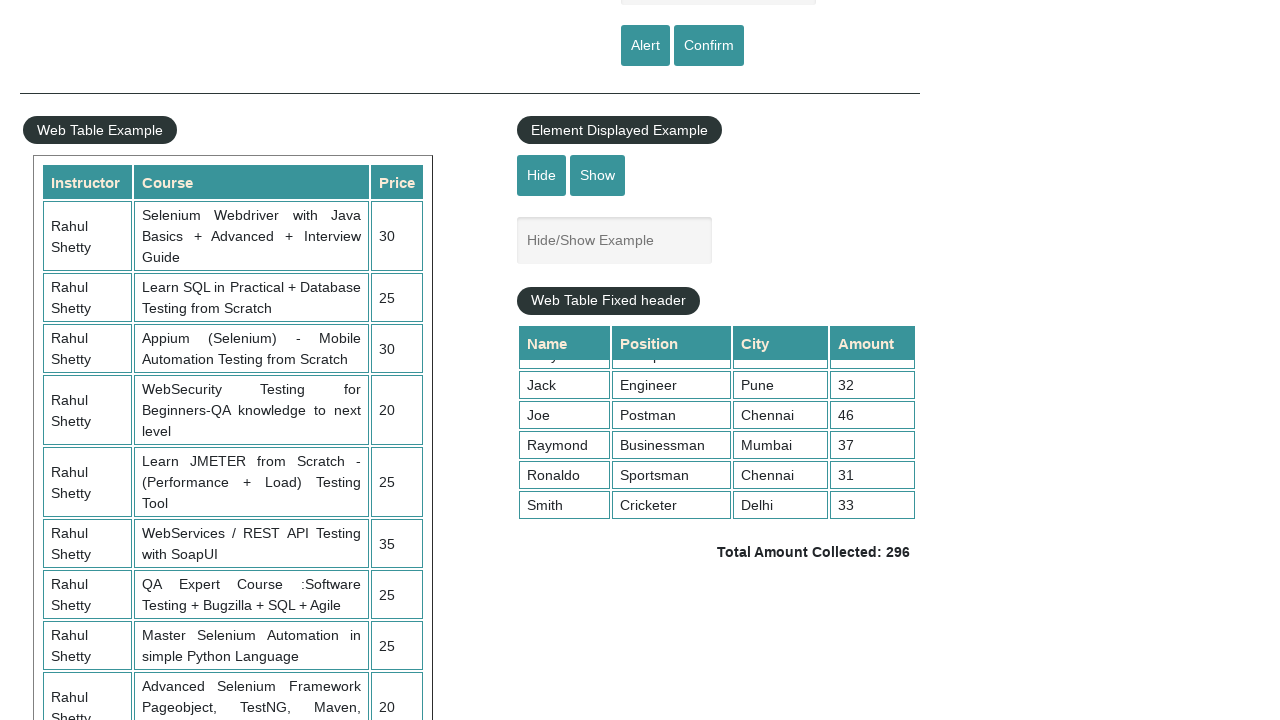

Verified calculated sum (296) matches UI total (296)
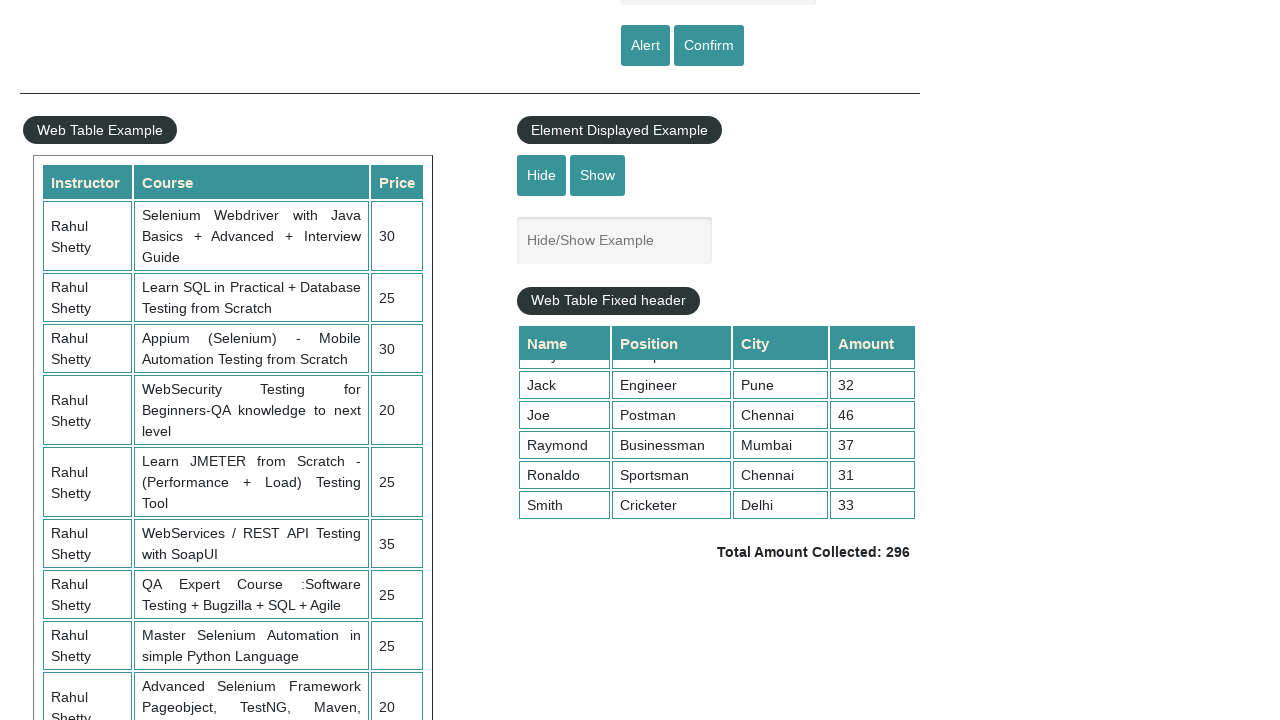

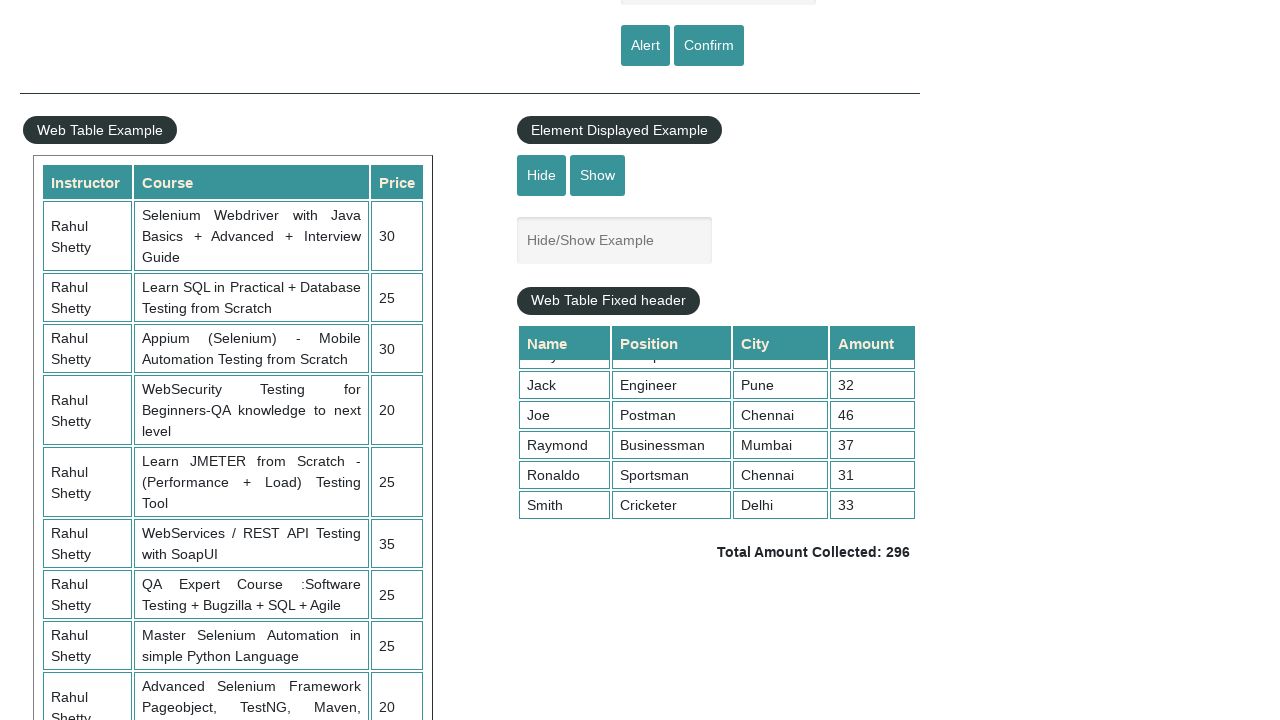